Tests JavaScript prompt alert functionality by triggering a prompt, entering text, and dismissing it with the cancel button

Starting URL: https://the-internet.herokuapp.com/javascript_alerts

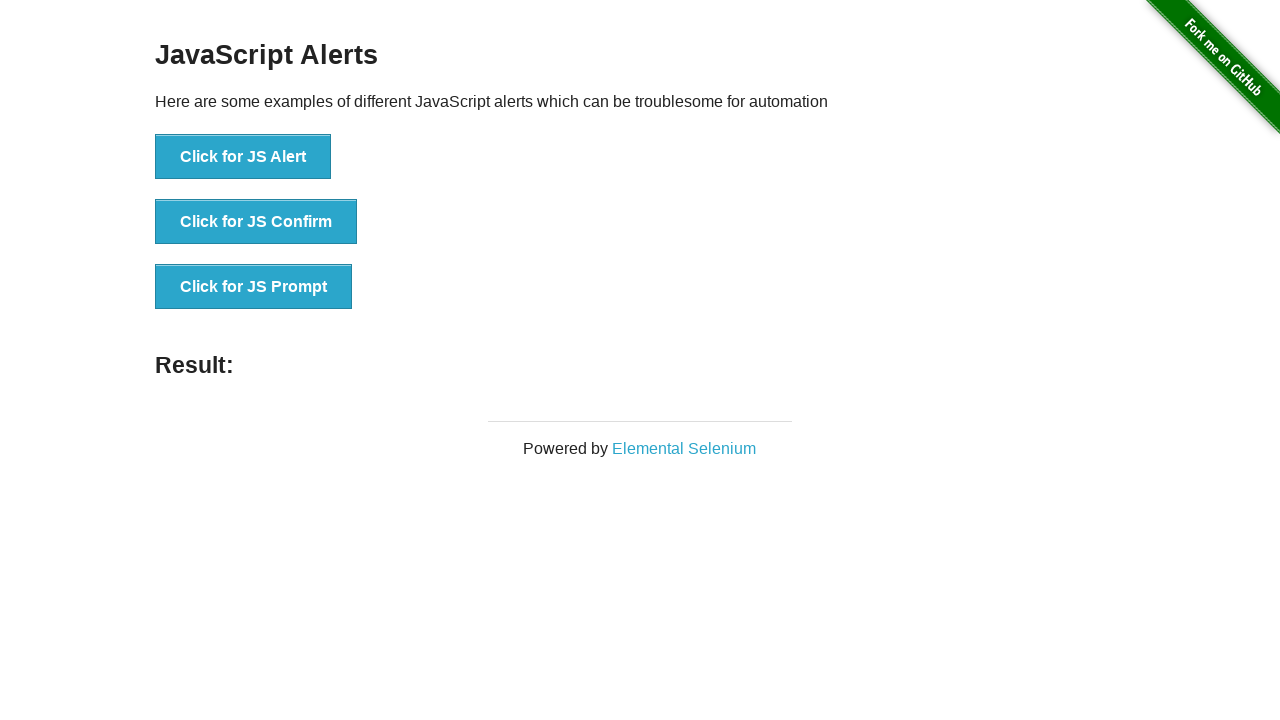

Clicked button to open JavaScript prompt at (254, 287) on xpath=//button[@onclick='jsPrompt()']
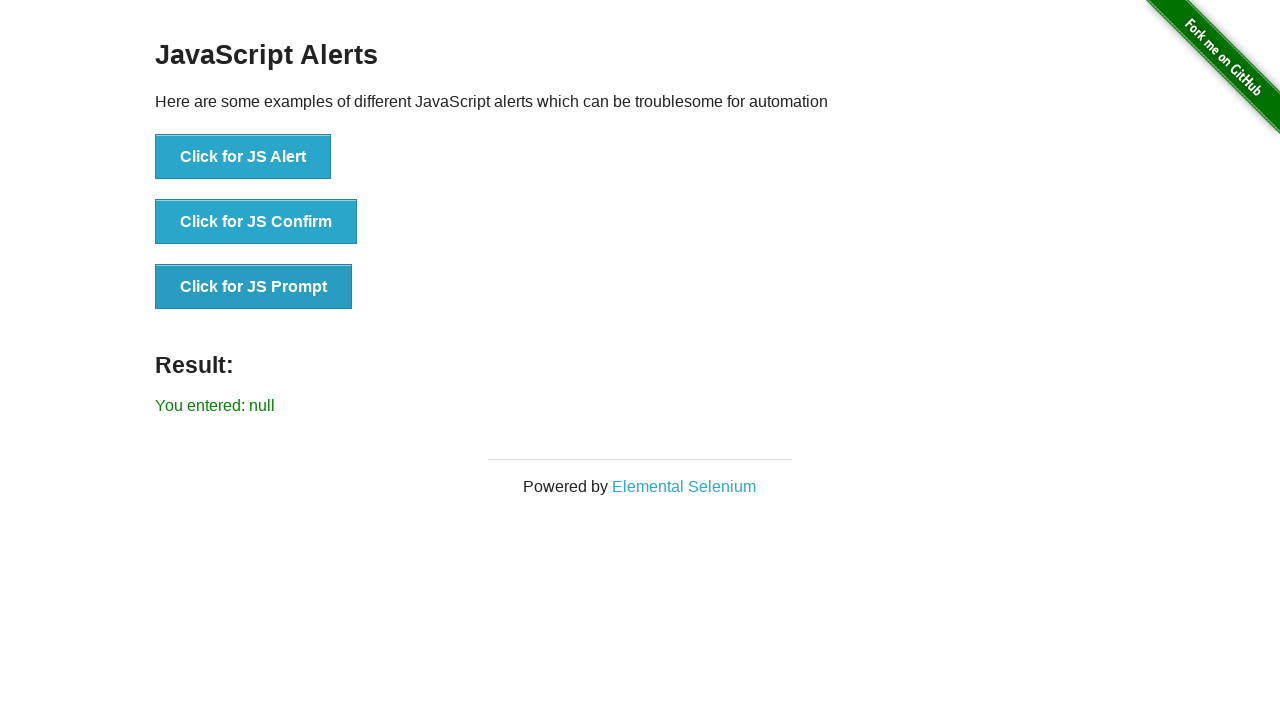

Set up dialog handler to dismiss prompts
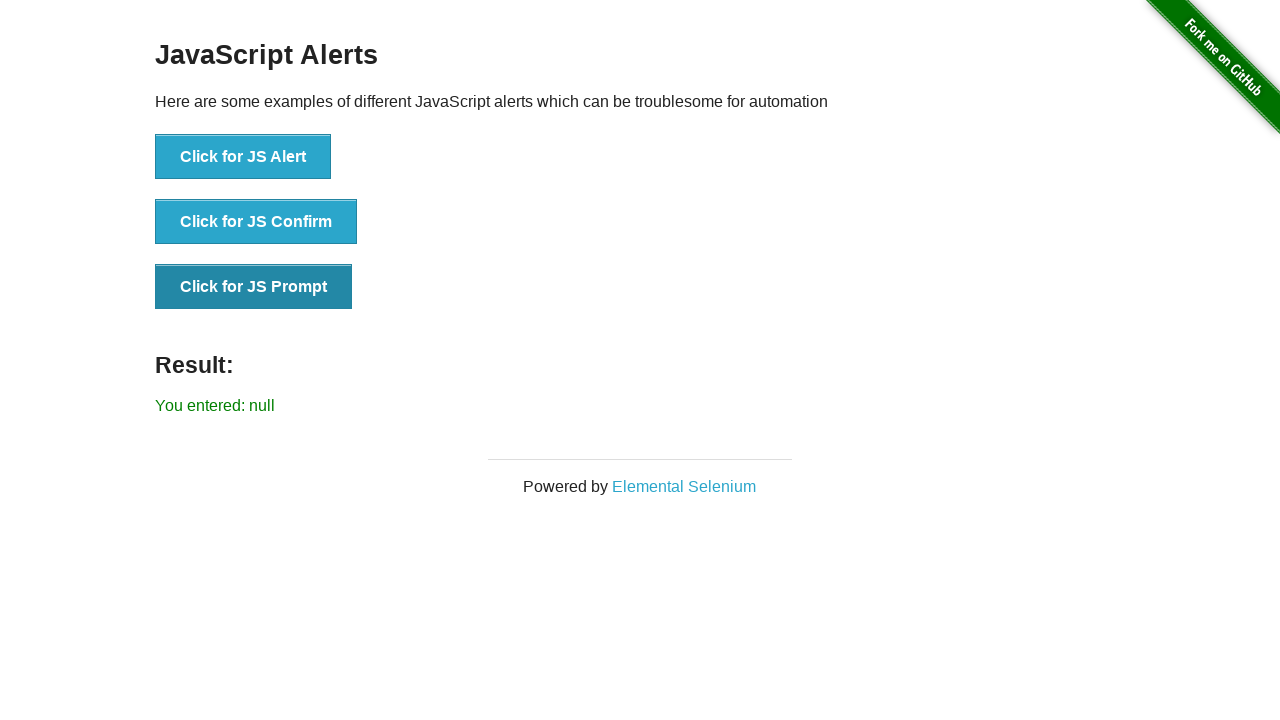

Clicked button to open JavaScript prompt again at (254, 287) on xpath=//button[@onclick='jsPrompt()']
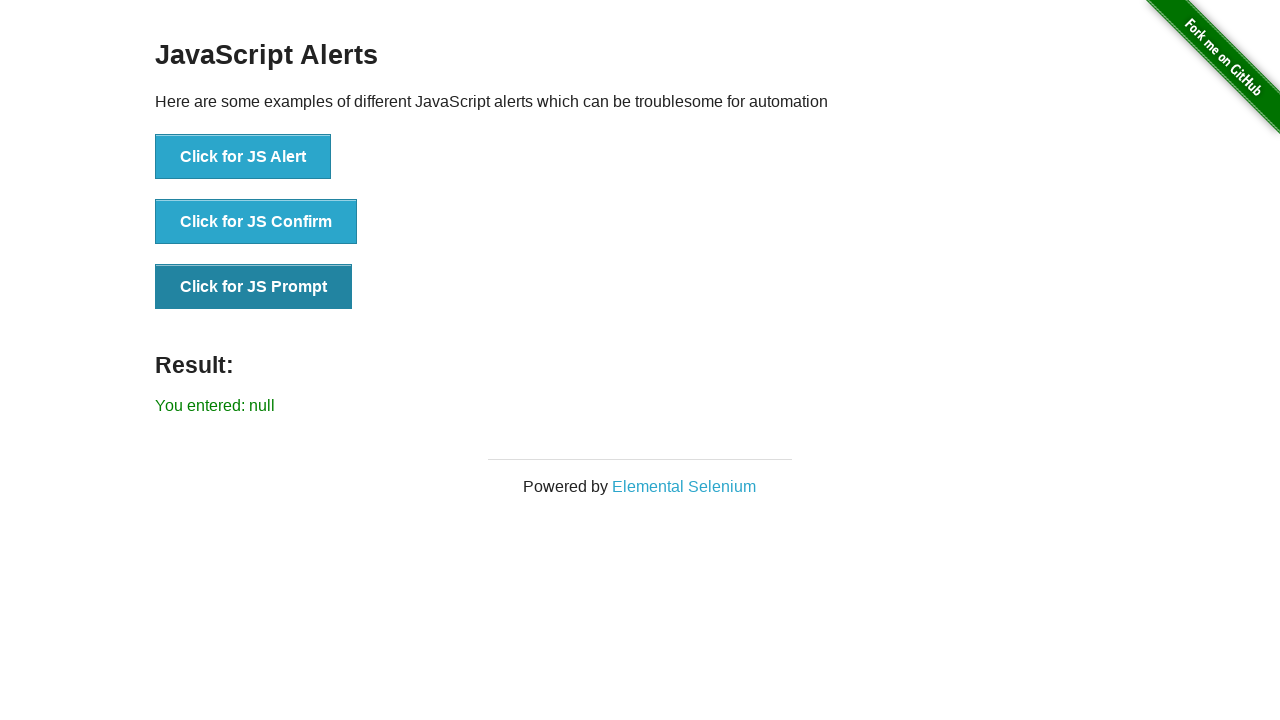

Set up dialog handler to accept prompt with text 'welcome'
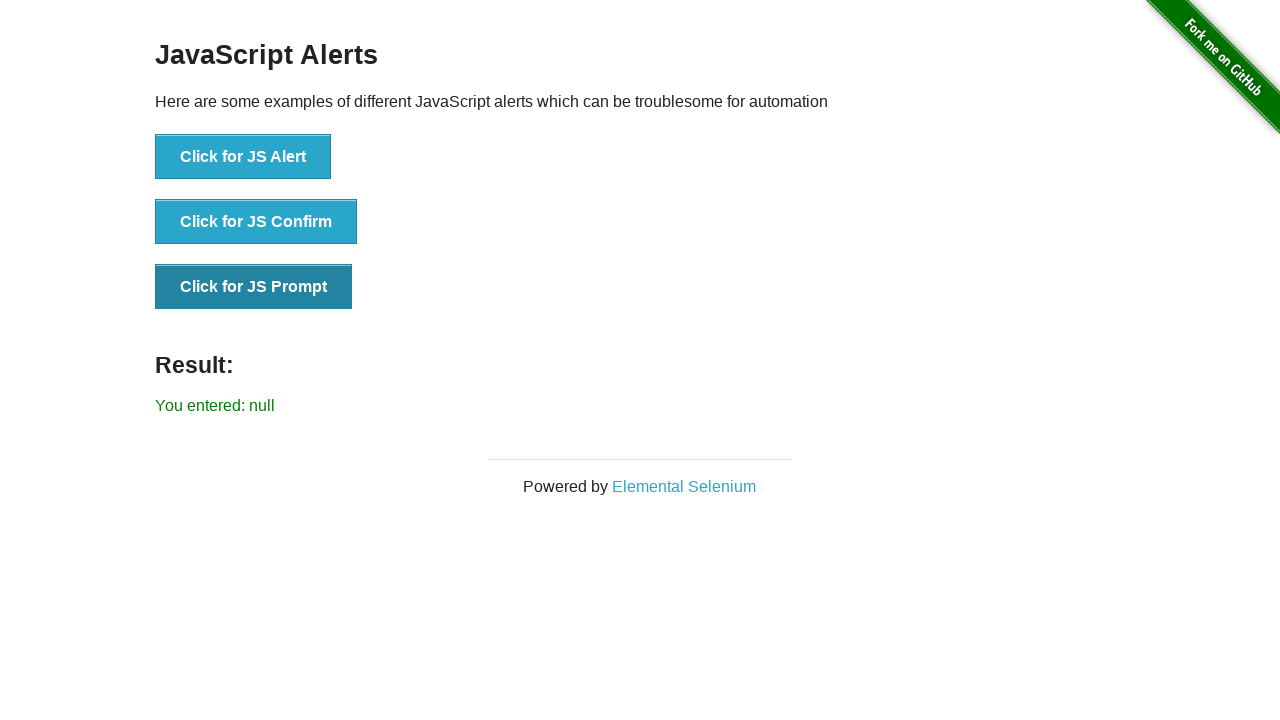

Clicked button to open JavaScript prompt and accepted with 'welcome' at (254, 287) on xpath=//button[@onclick='jsPrompt()']
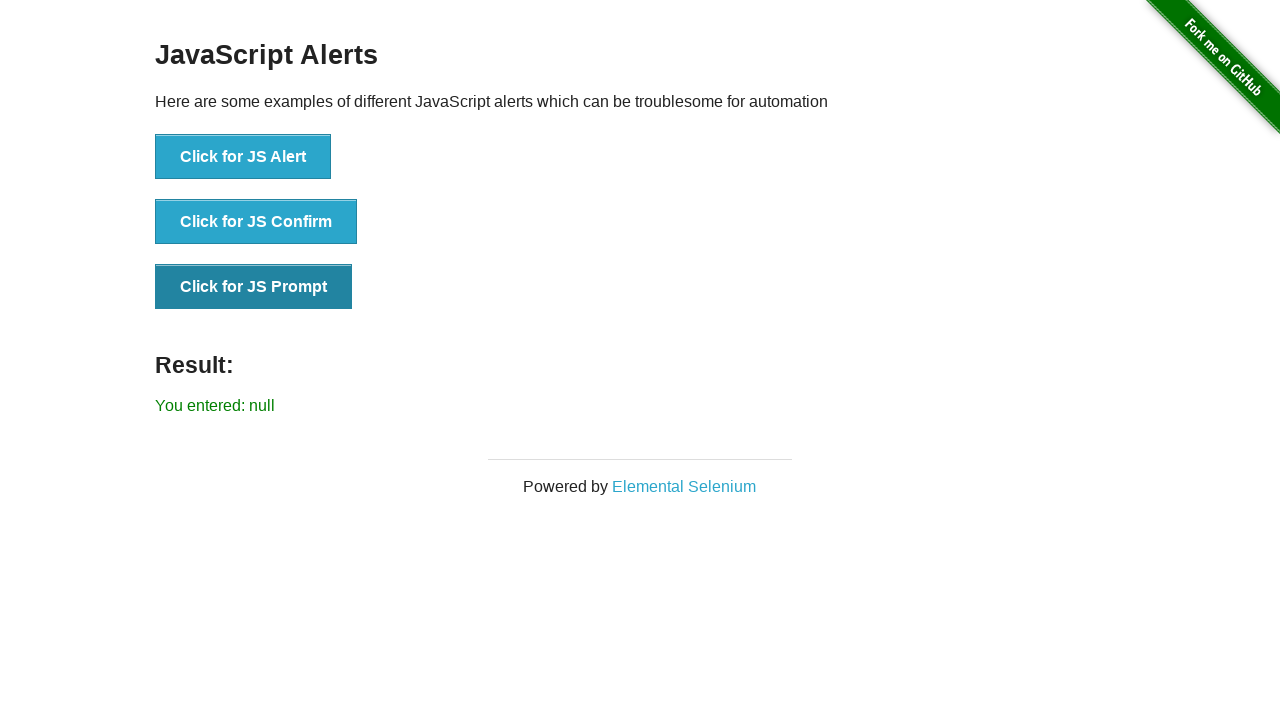

Set up dialog handler to dismiss the next prompt
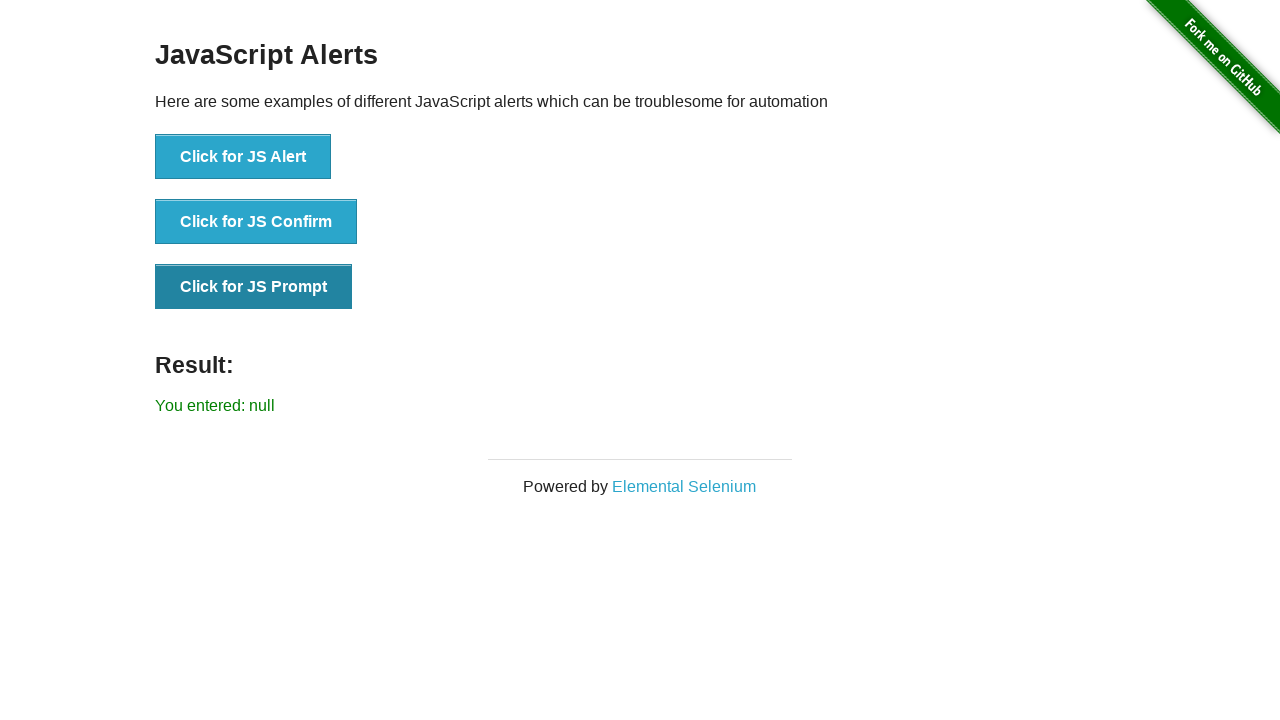

Clicked button to open JavaScript prompt and dismissed it with cancel button at (254, 287) on xpath=//button[@onclick='jsPrompt()']
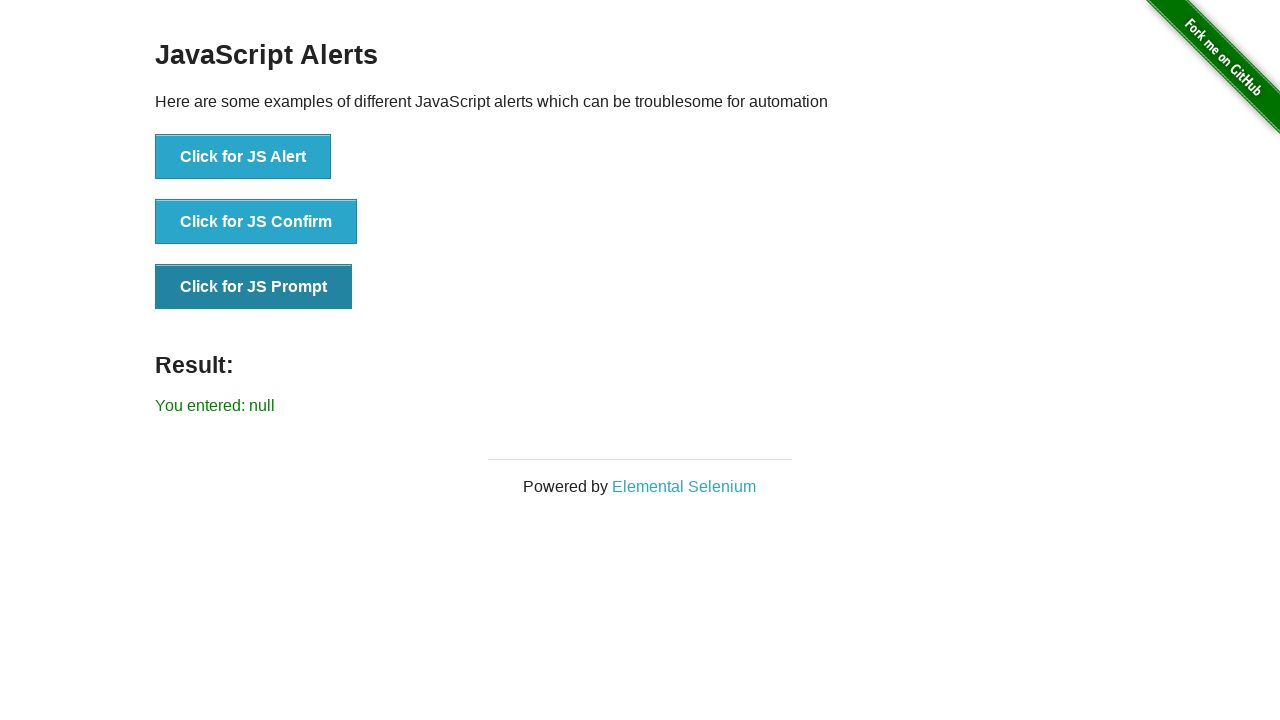

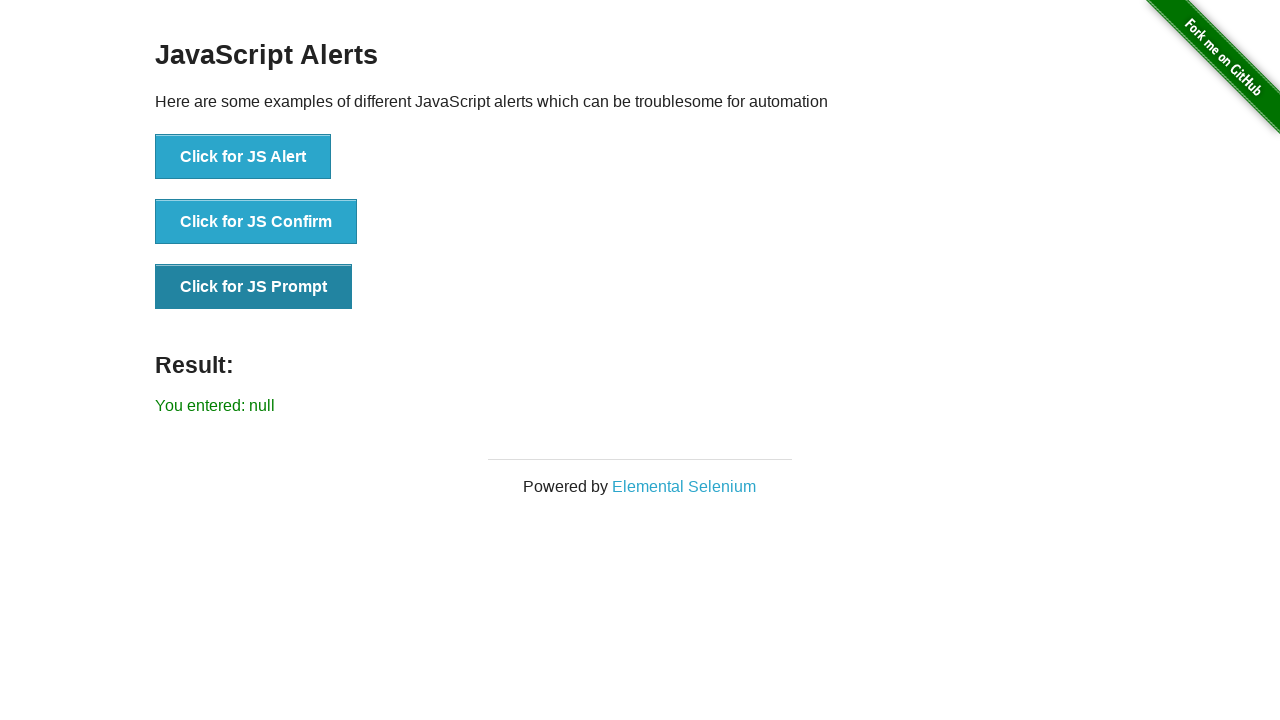